Fills out a comprehensive web form including personal information, selects options from dropdowns and checkboxes, and submits the form

Starting URL: https://katalon-test.s3.amazonaws.com/demo-aut/dist/html/form.html

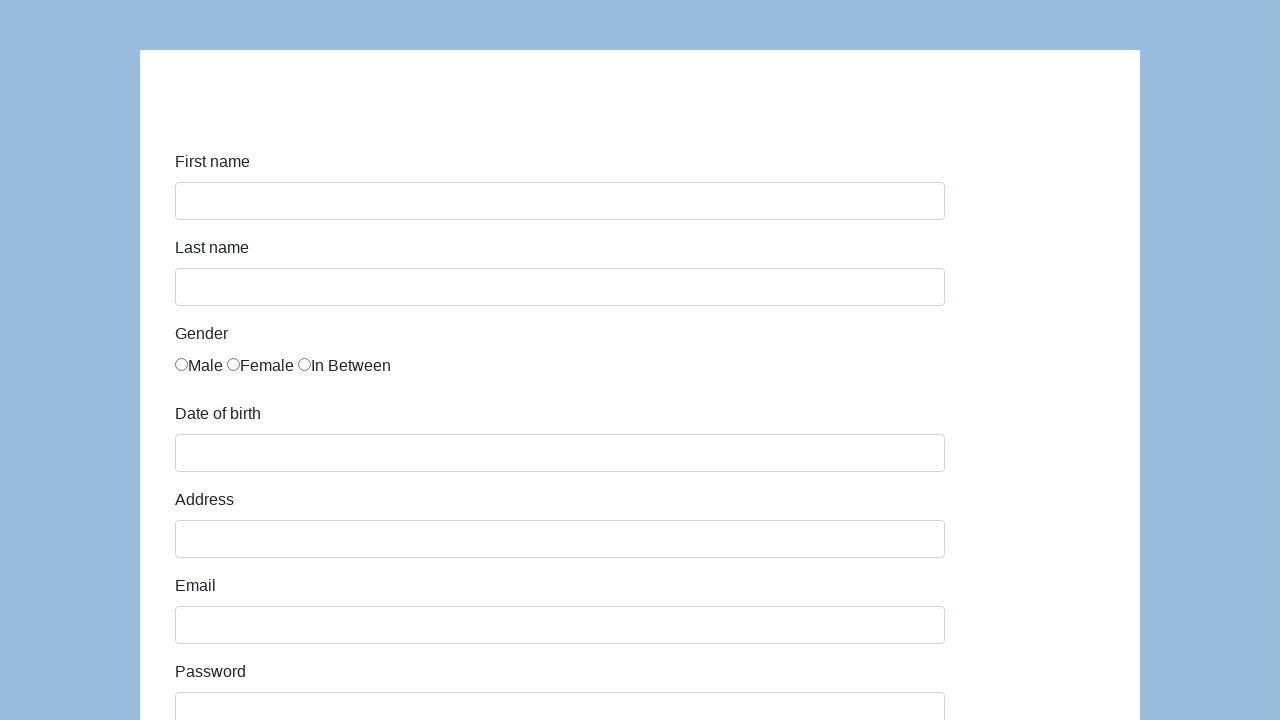

Filled first name field with 'Karol' on input[name='firstName']
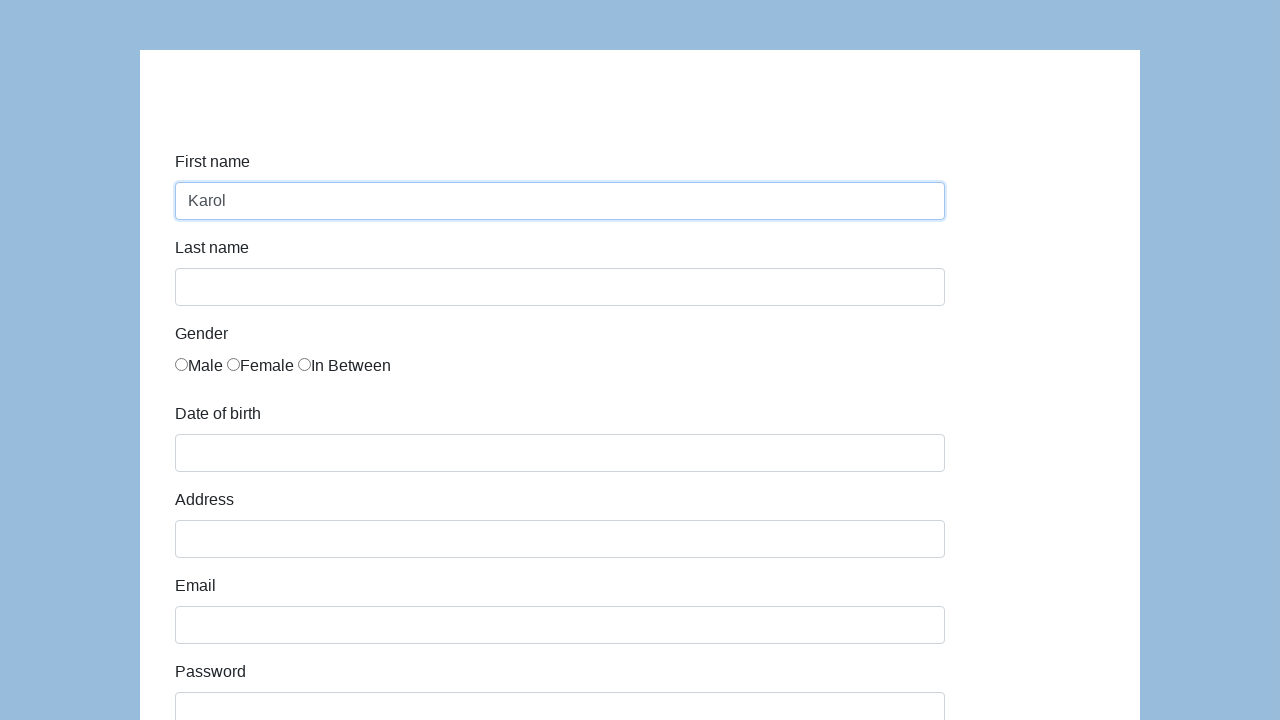

Filled last name field with 'Kowalski' on input[name='lastName']
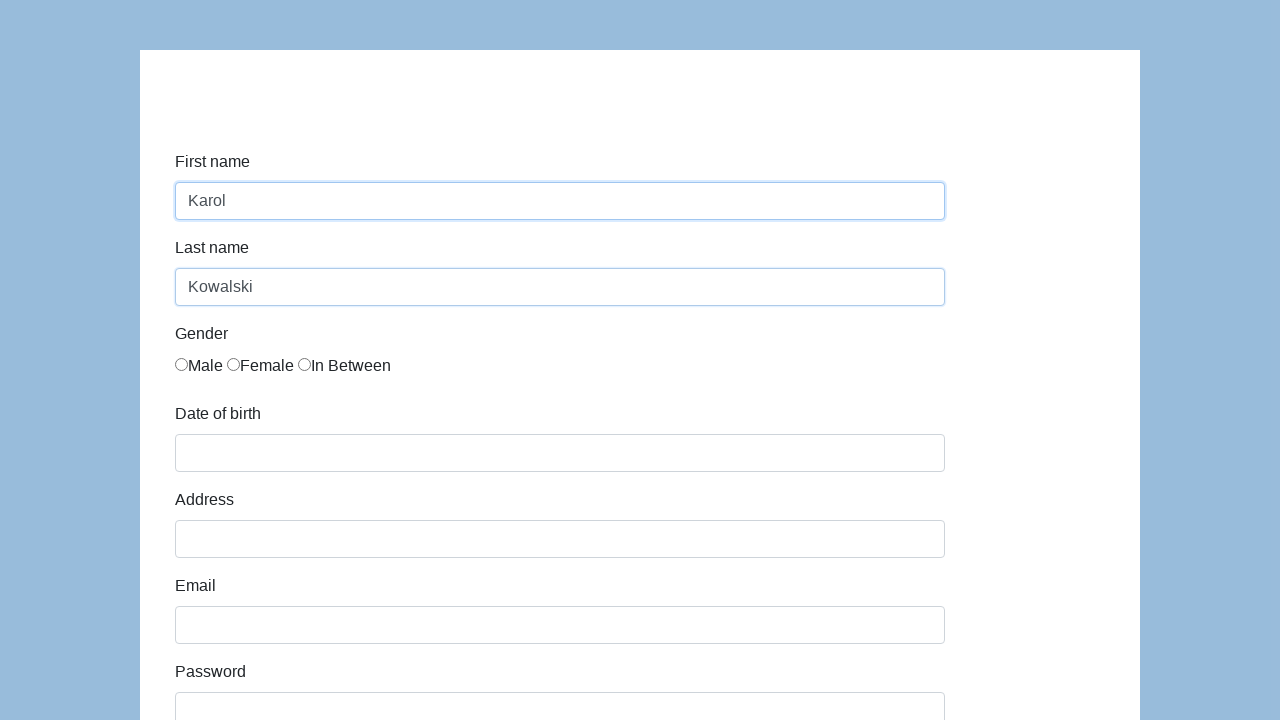

Selected male gender radio button at (182, 364) on (//input[@name='gender'])[1]
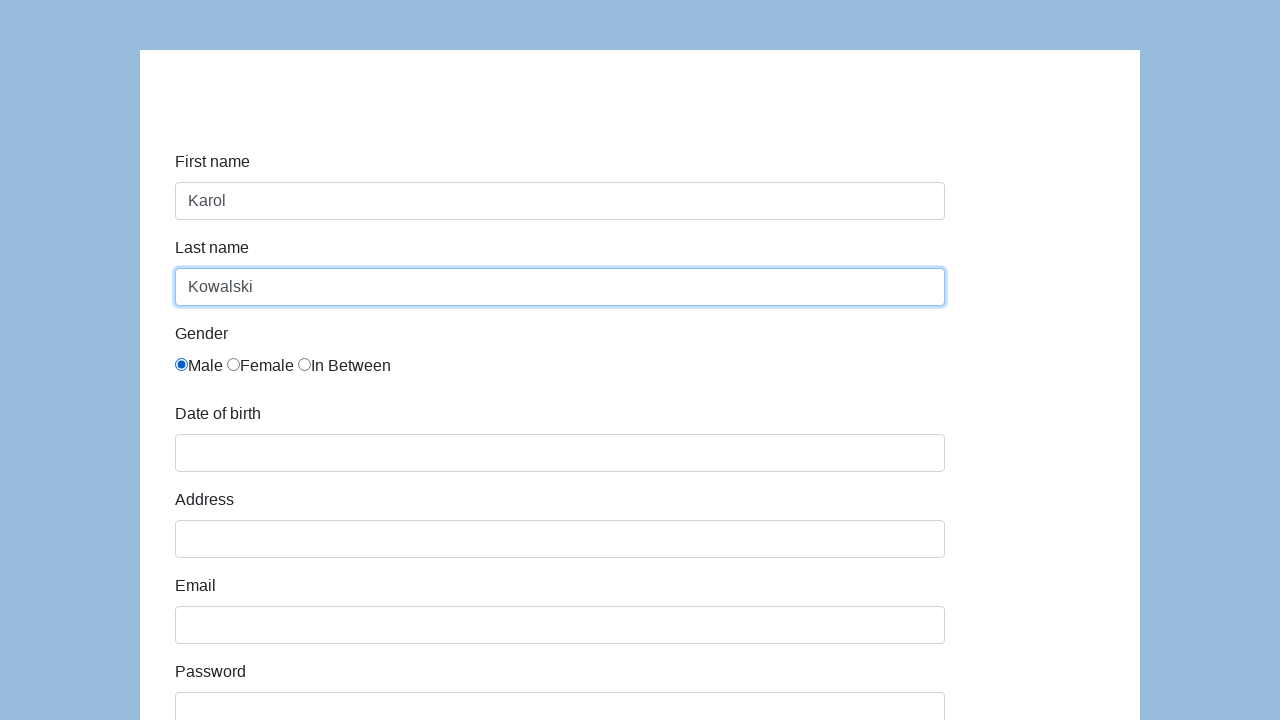

Filled date of birth field with '05/22/2010' on input#dob
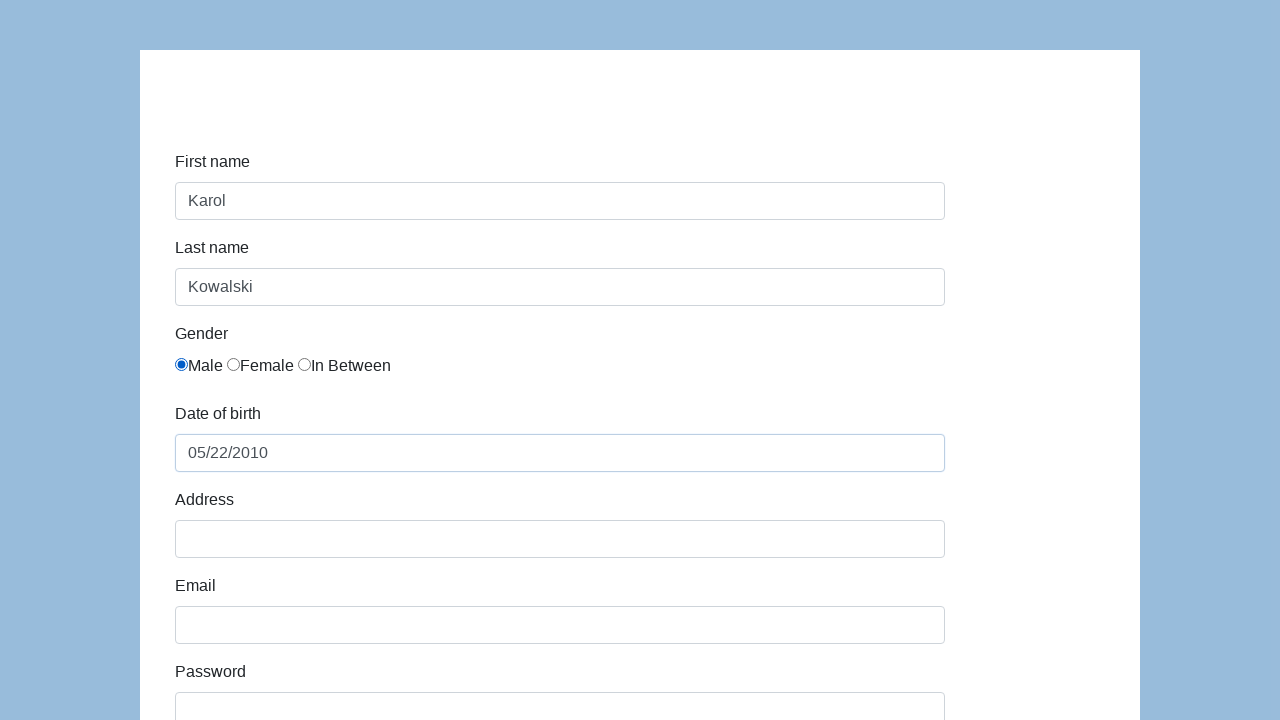

Filled address field with 'Prosta 51' on input#address
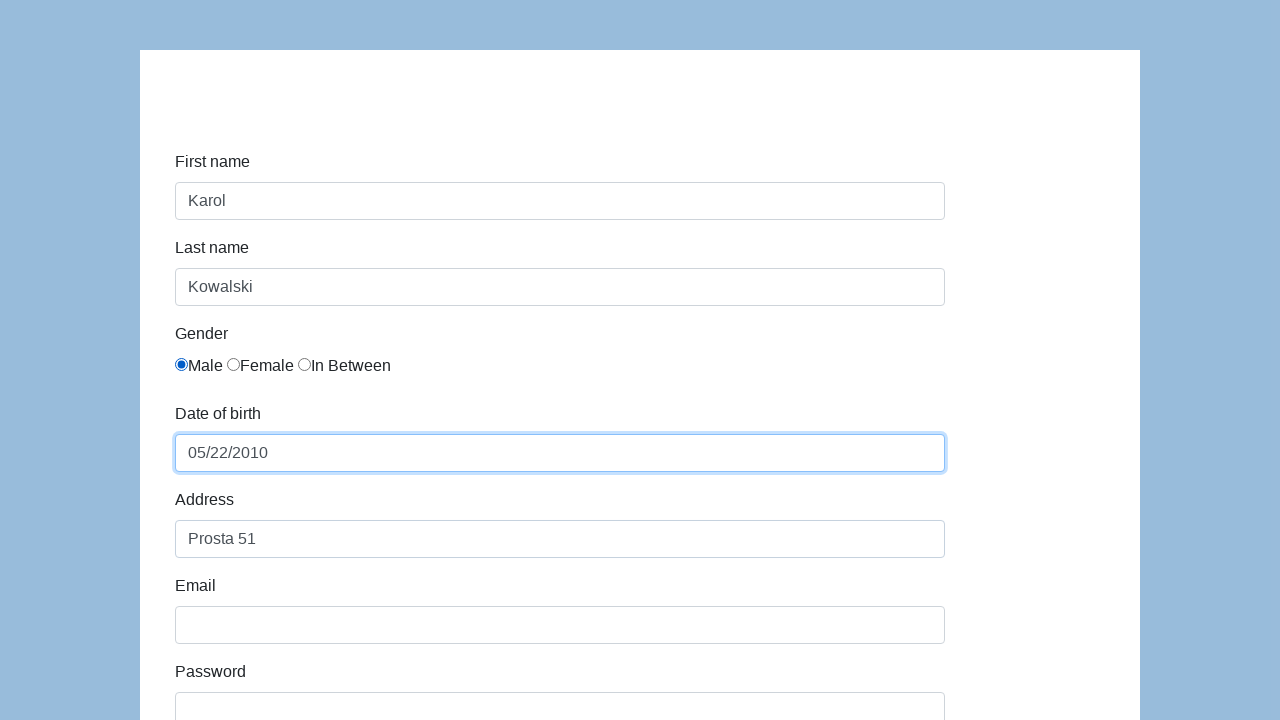

Filled email field with 'karol.kowalski@mailinator.com' on input[name='email']
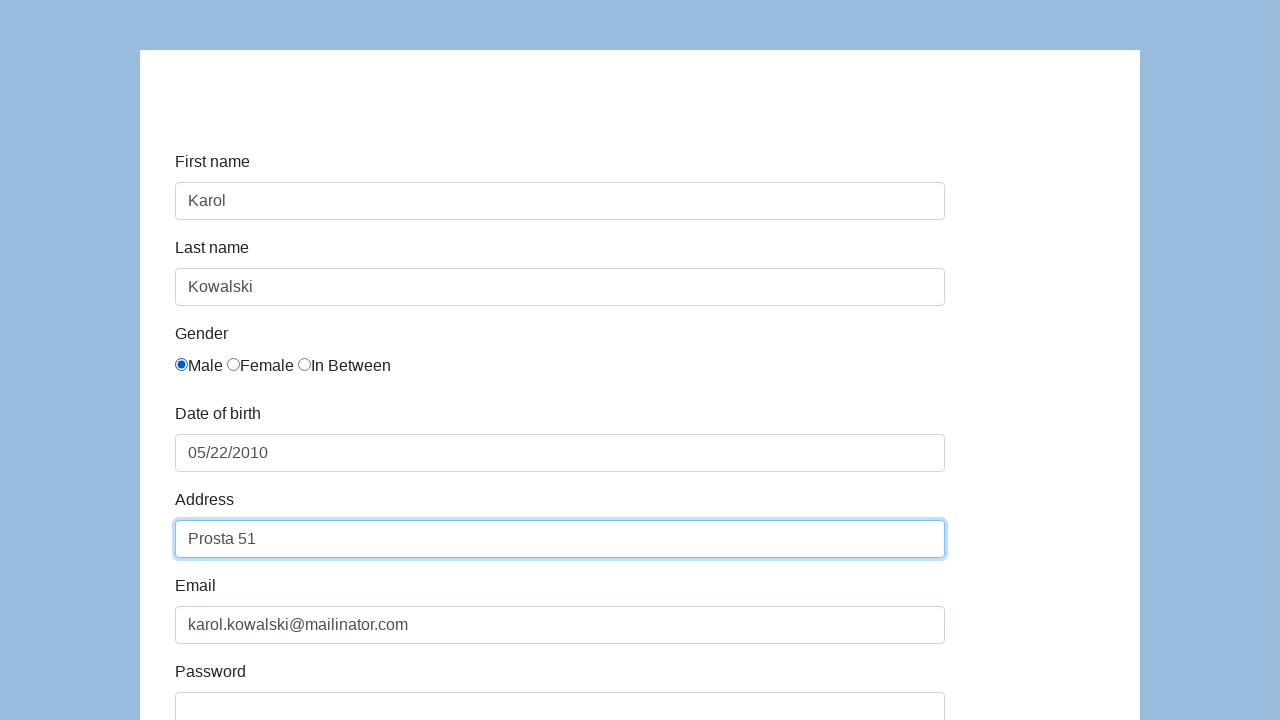

Filled password field with 'Pass123' on input#password
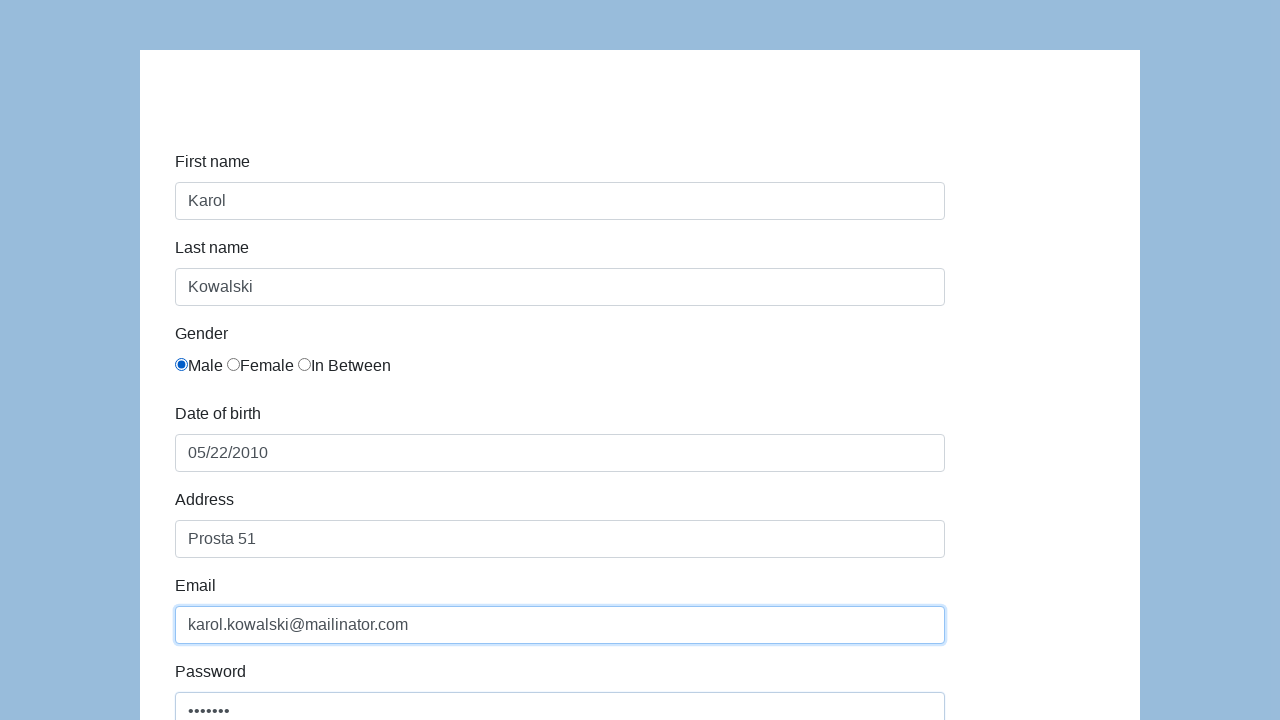

Filled company field with 'Coders Lab' on input#company
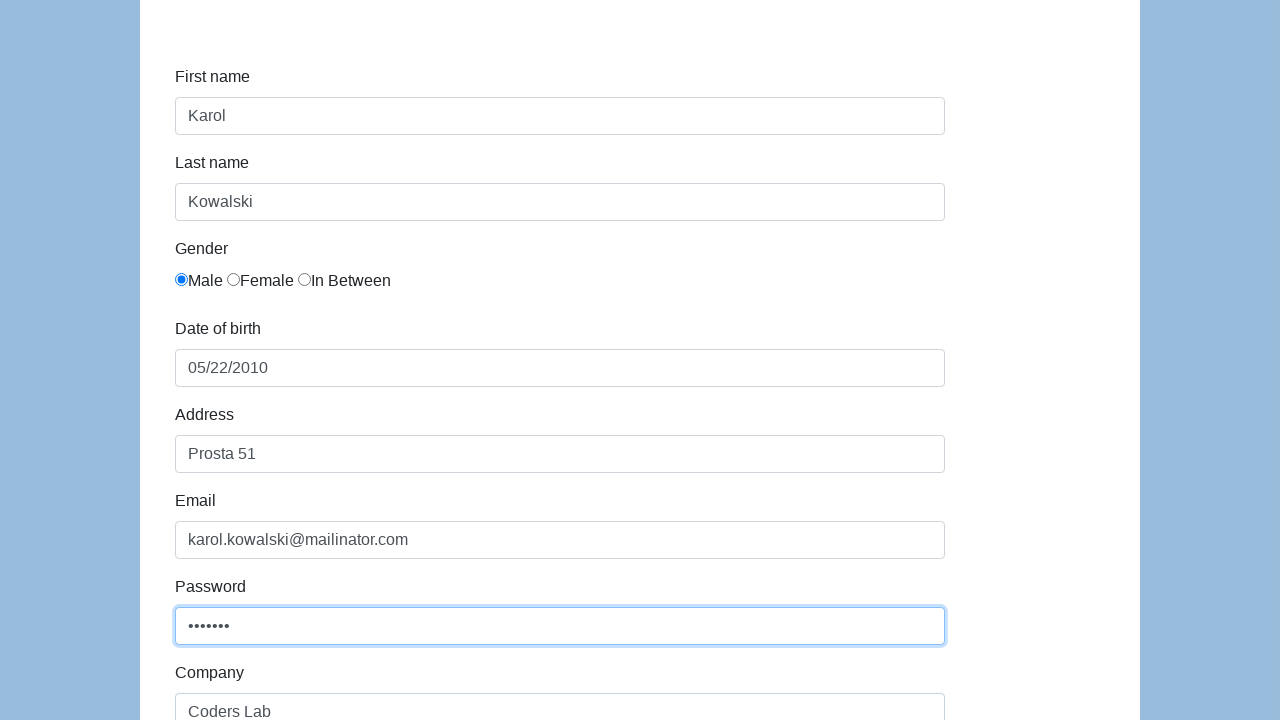

Selected option at index 3 from expectation dropdown on select#expectation
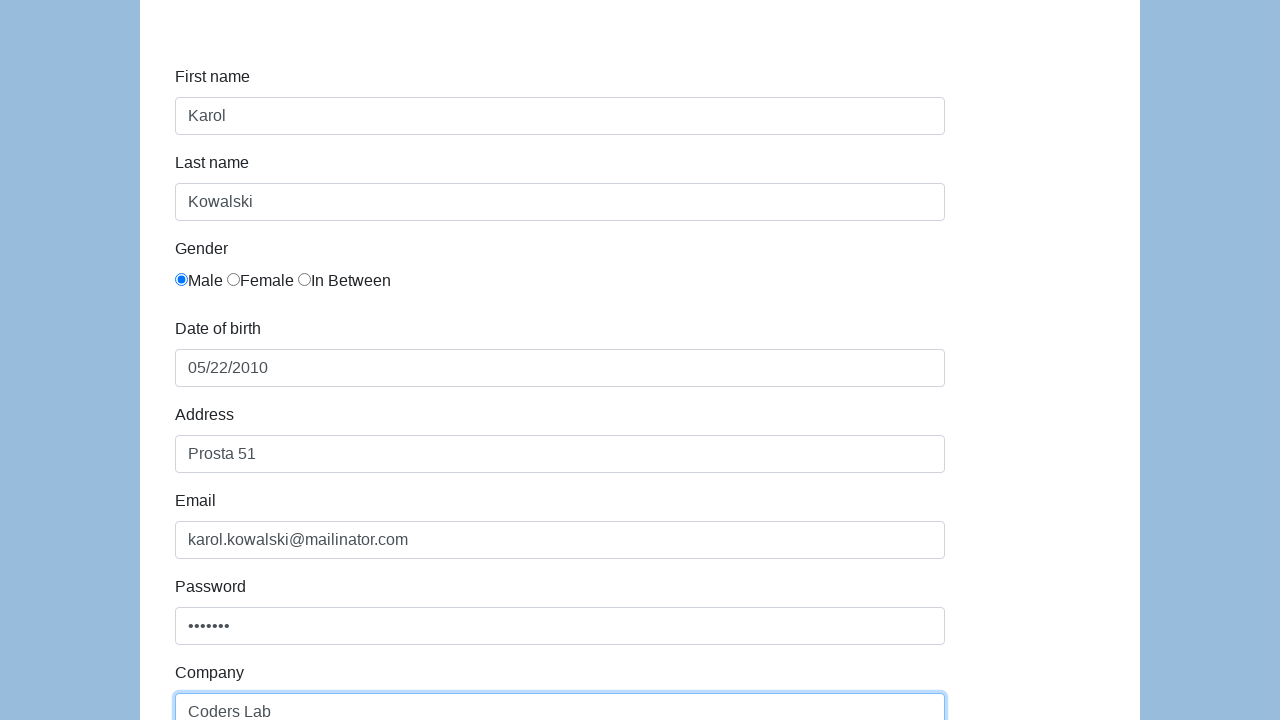

Checked first checkbox at (182, 360) on (//input[@type='checkbox'])[1]
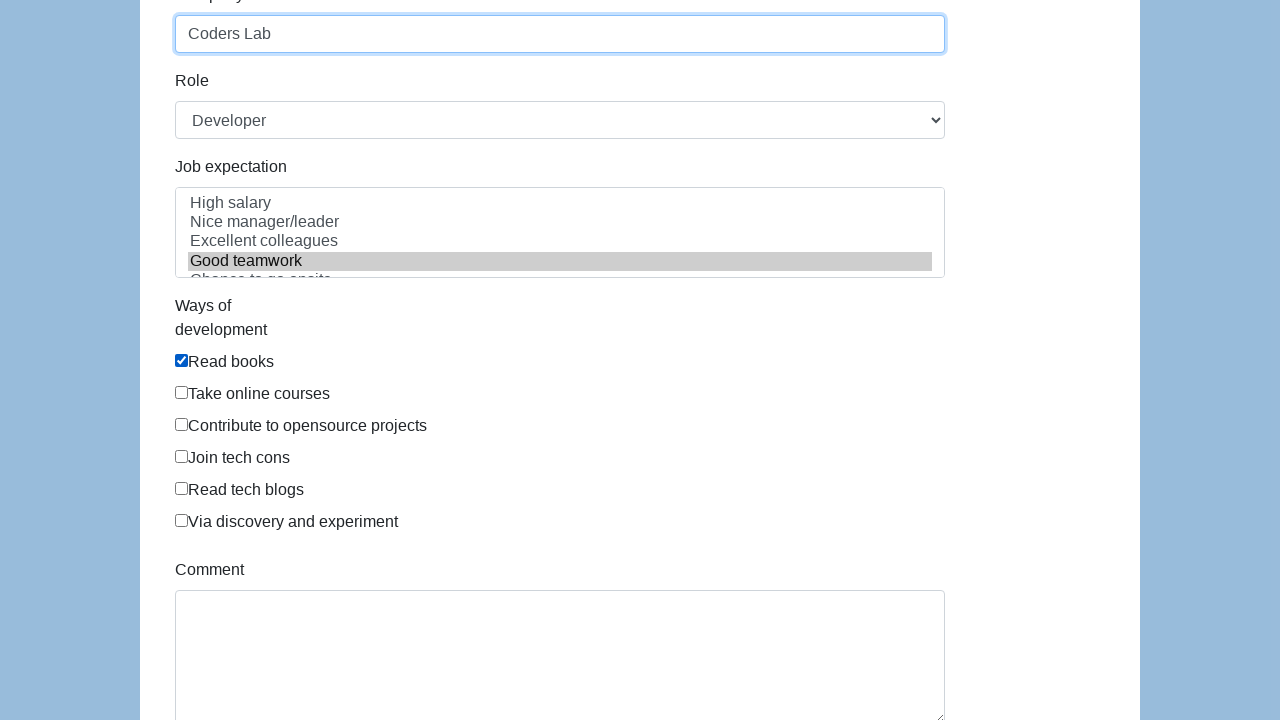

Checked second checkbox at (182, 392) on (//input[@type='checkbox'])[2]
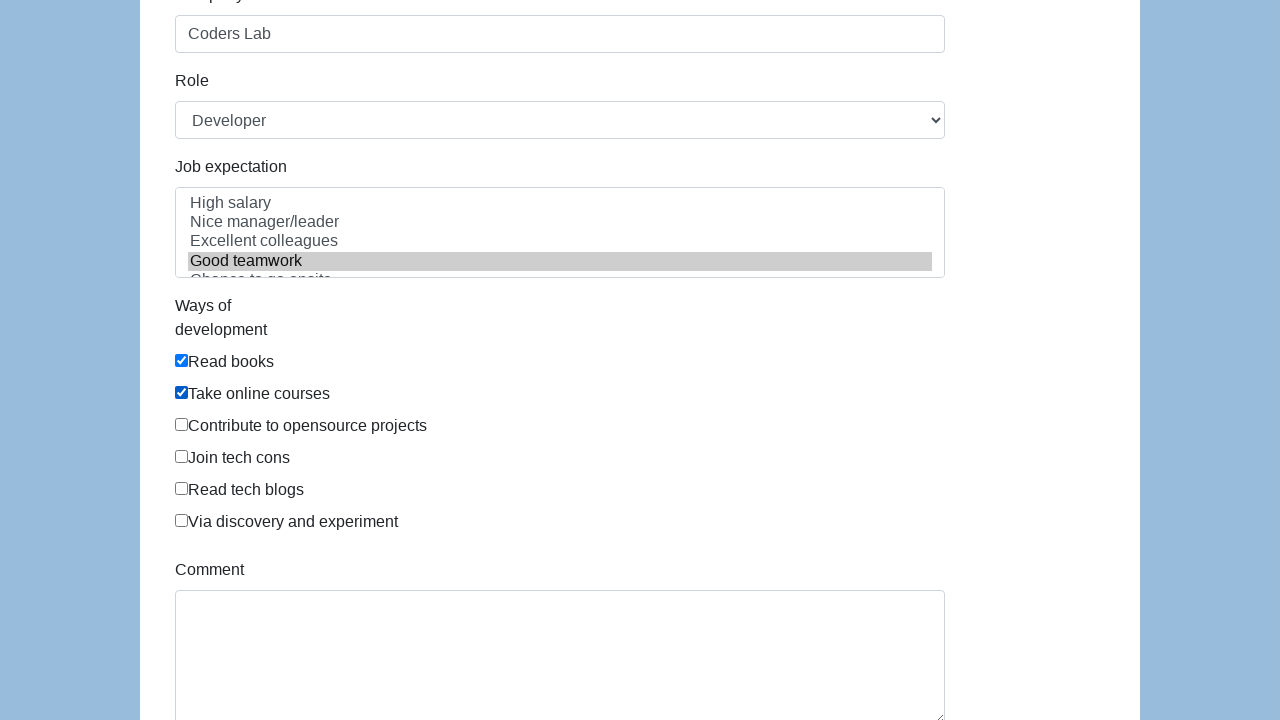

Checked sixth checkbox at (182, 520) on (//input[@type='checkbox'])[6]
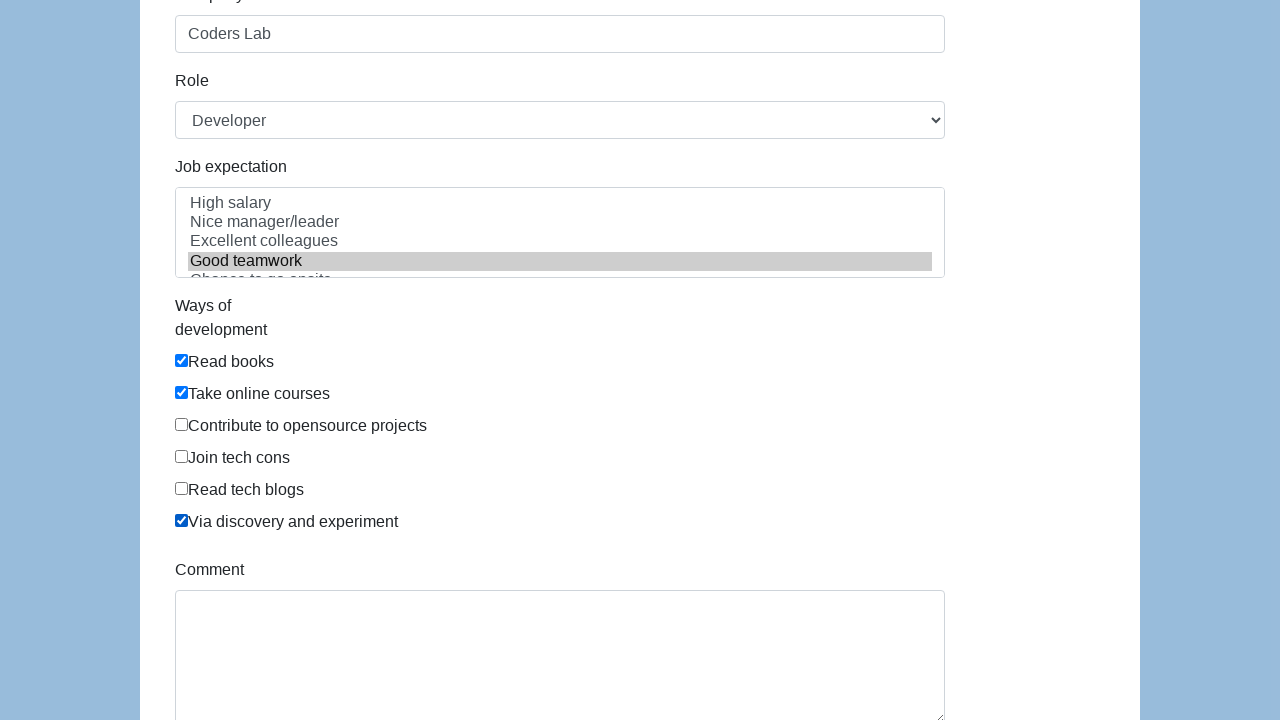

Filled comment field with 'To jest mój pierwszy automat testowy' on textarea#comment
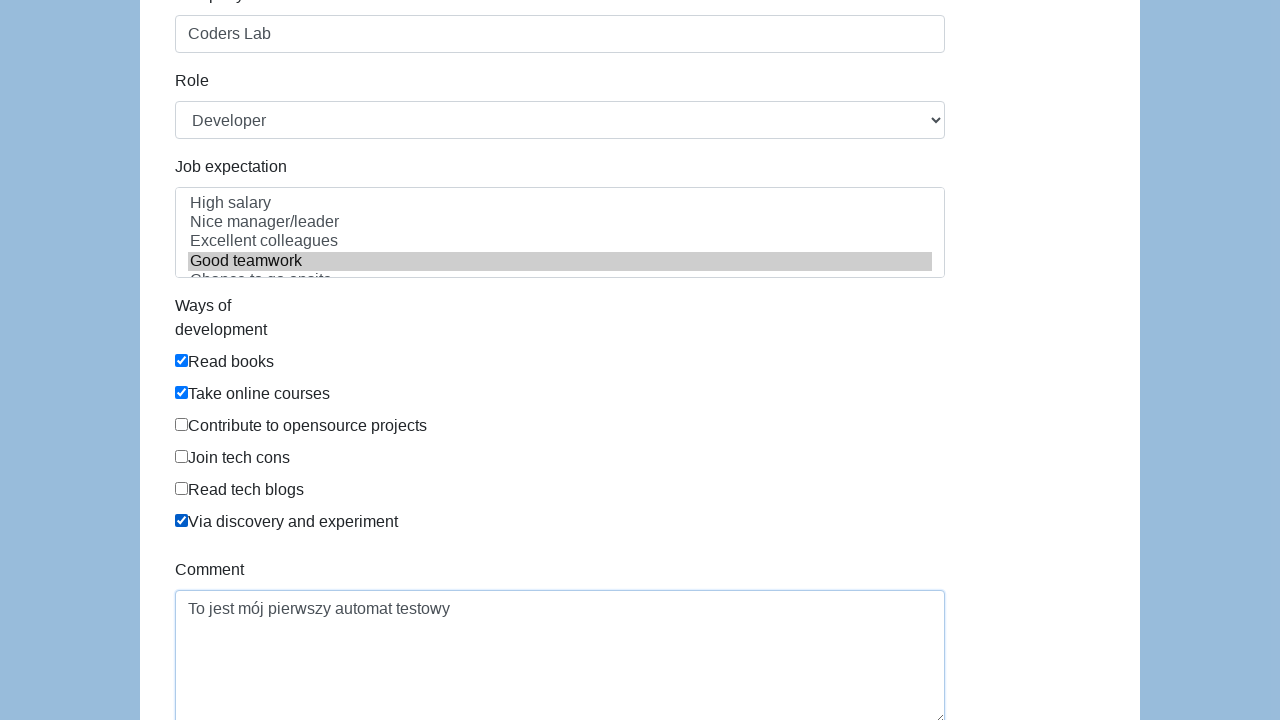

Clicked submit button to submit the form at (213, 665) on button#submit
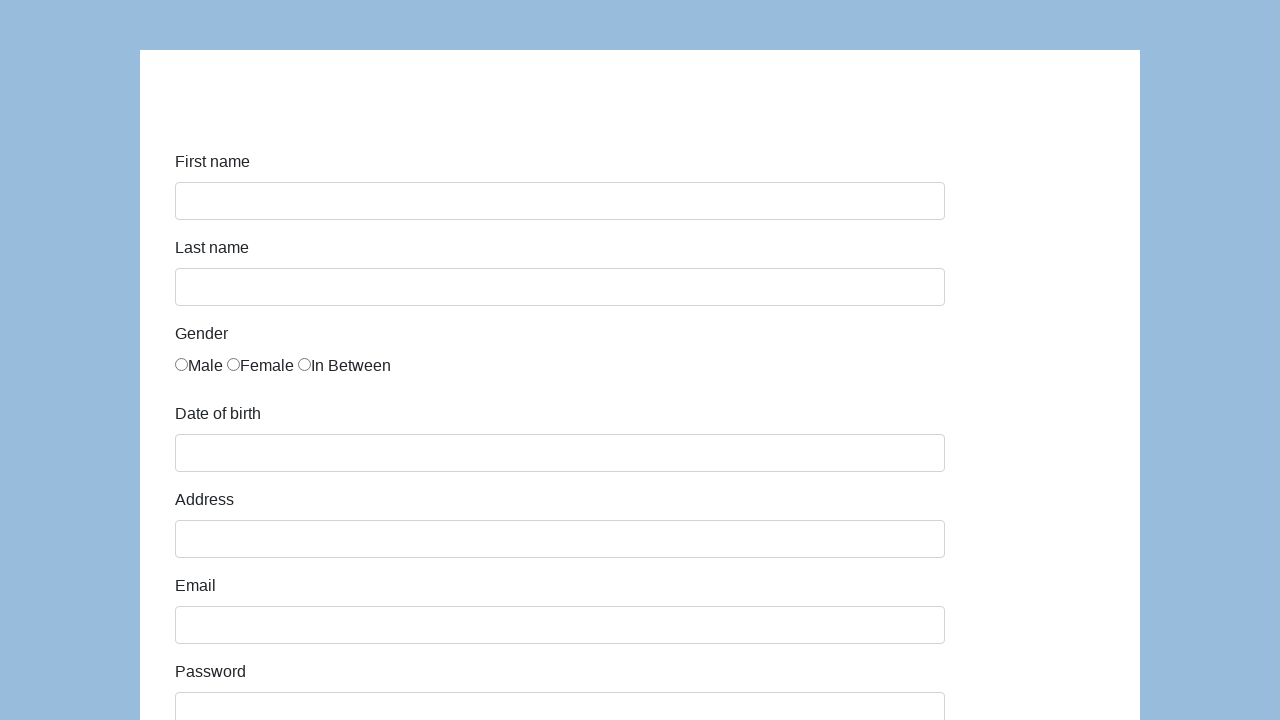

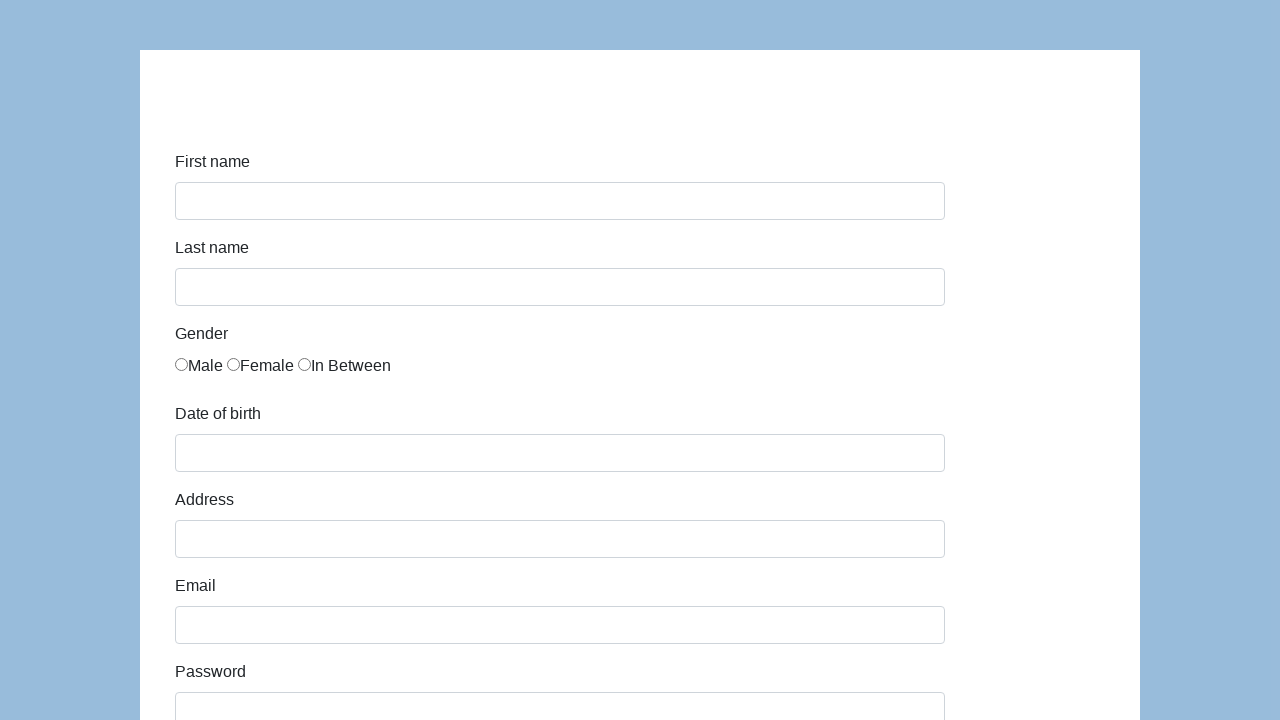